Tests tooltip on the word "Contrary" in the text by hovering and verifying the tooltip appears.

Starting URL: https://demoqa.com/tool-tips

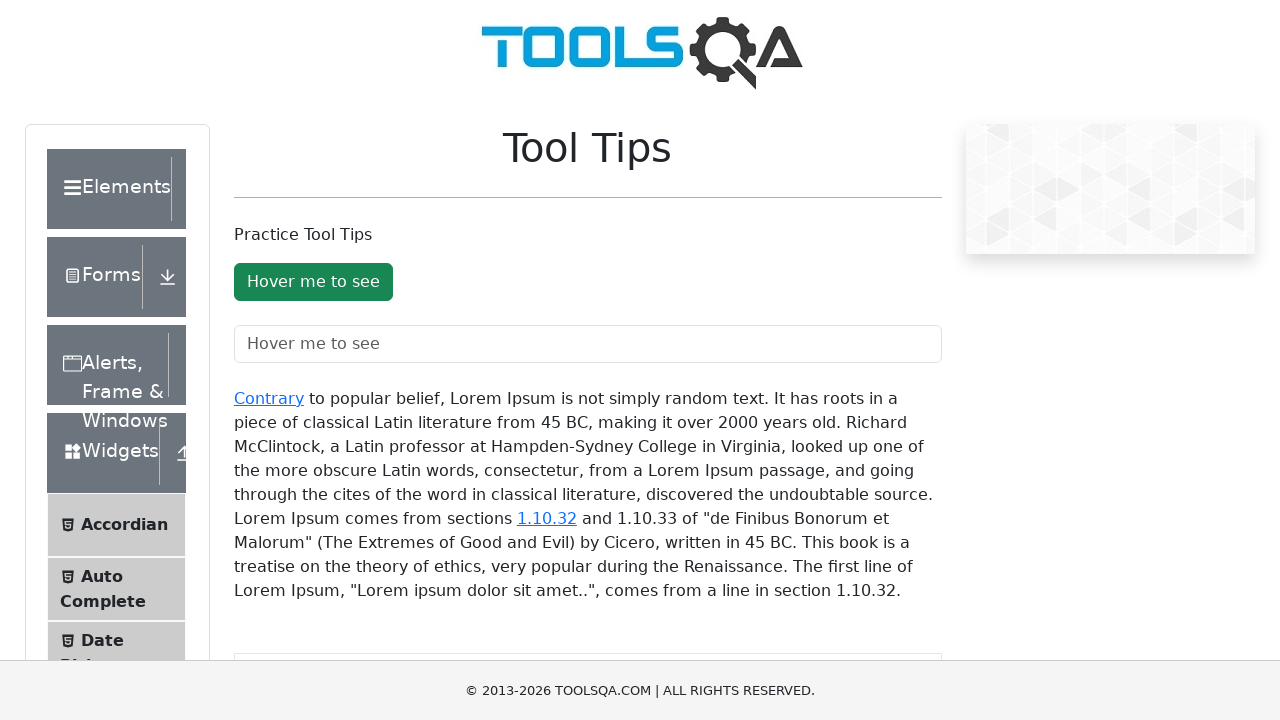

Hovered over the word 'Contrary' in the text at (269, 398) on xpath=//div[@id='texToolTopContainer']//a[text()='Contrary']
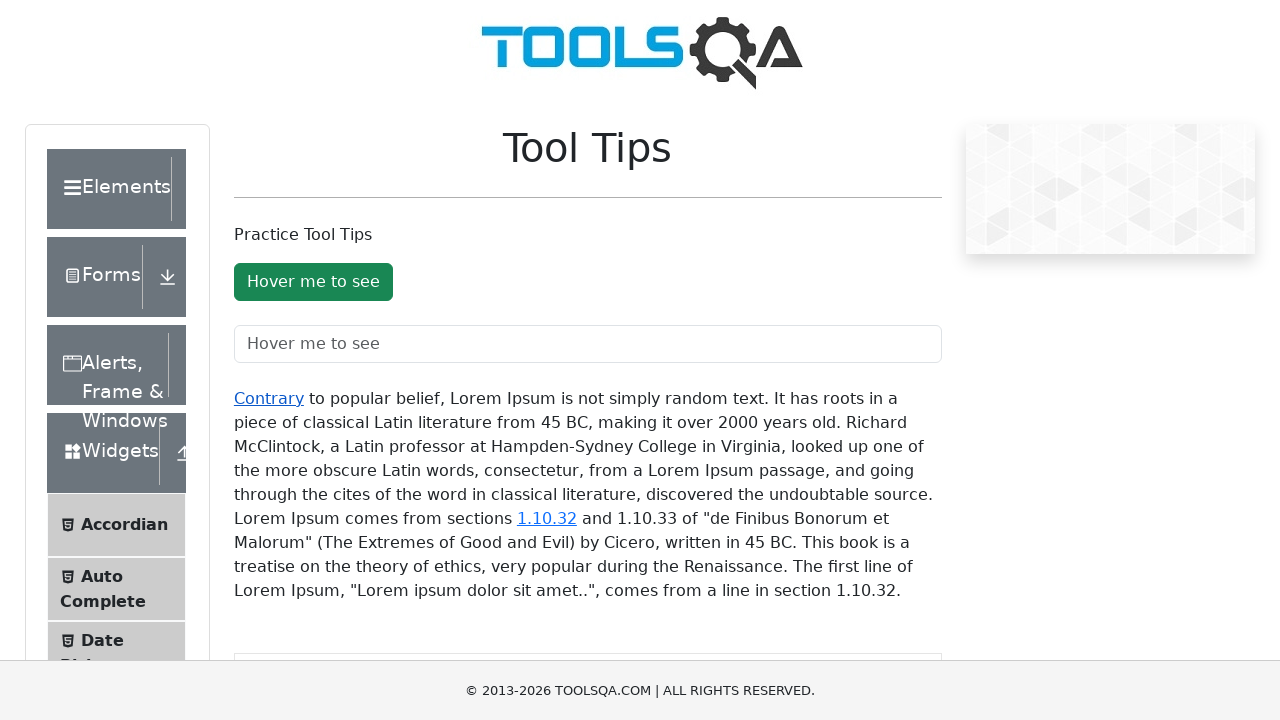

Tooltip for 'Contrary' appeared
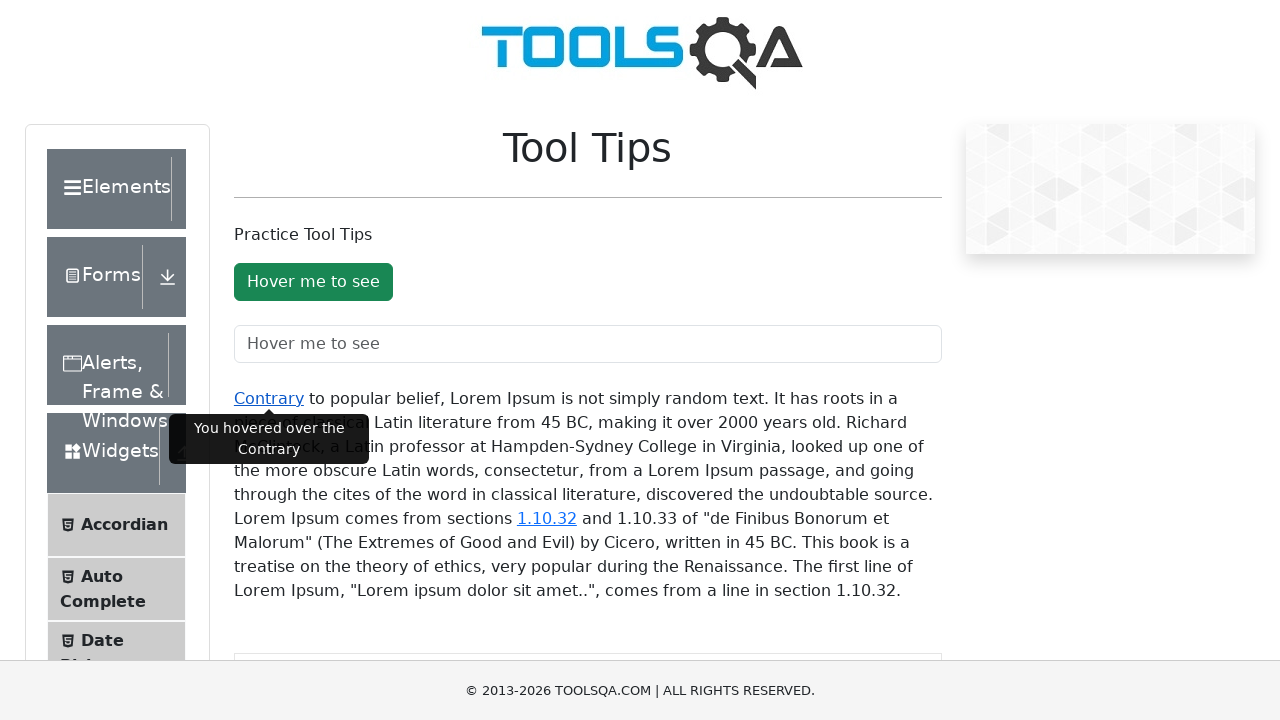

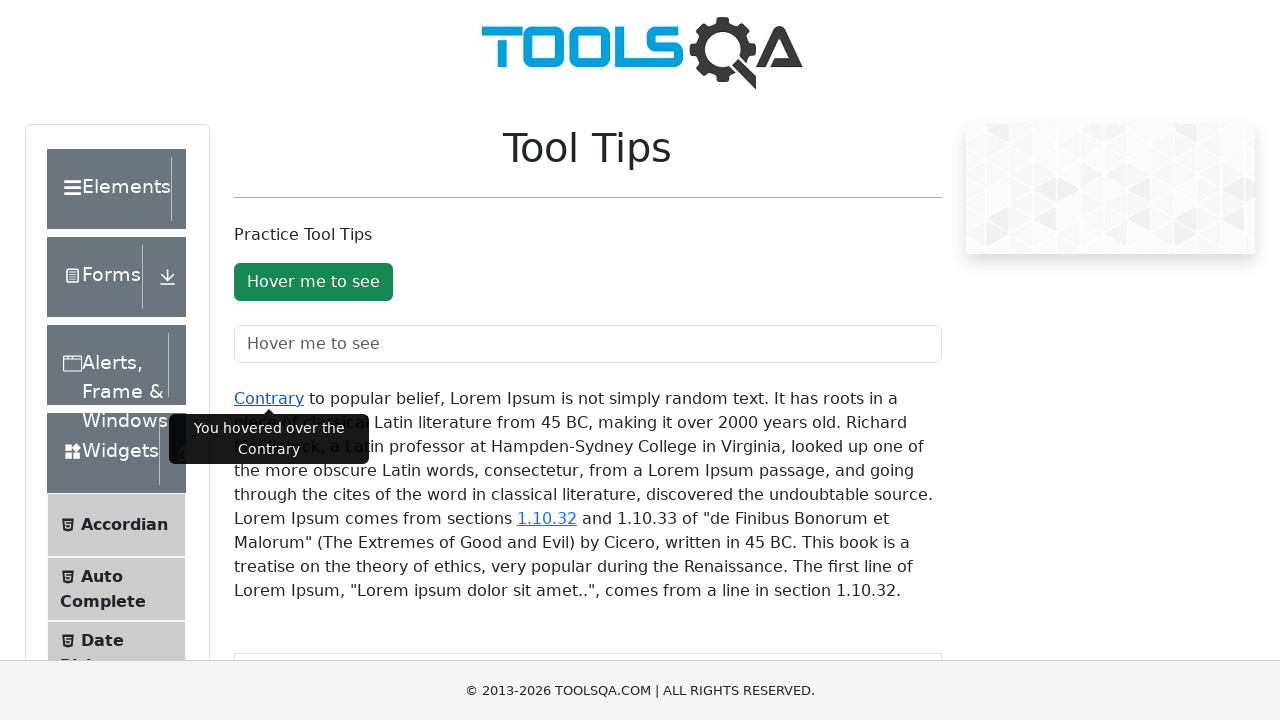